Tests the todo list functionality by verifying existing todos and adding a new todo item to the list

Starting URL: http://www.angularjs.org

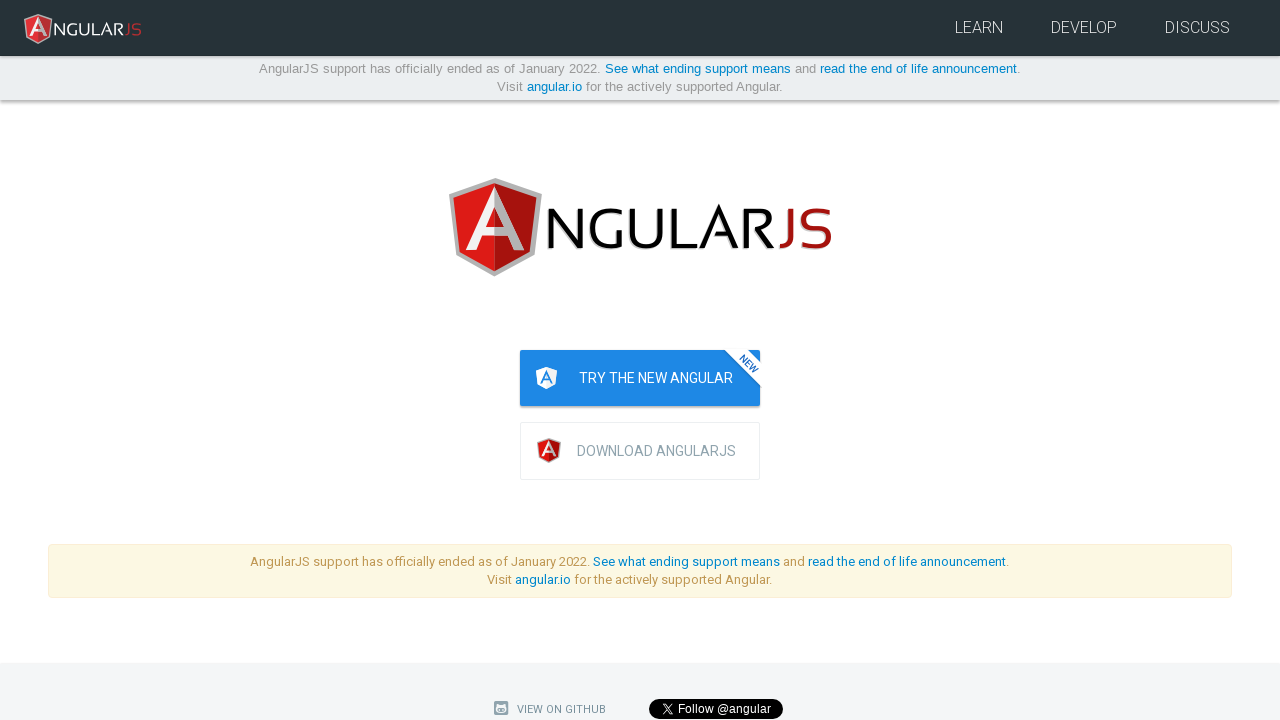

Initial todos loaded and visible on page
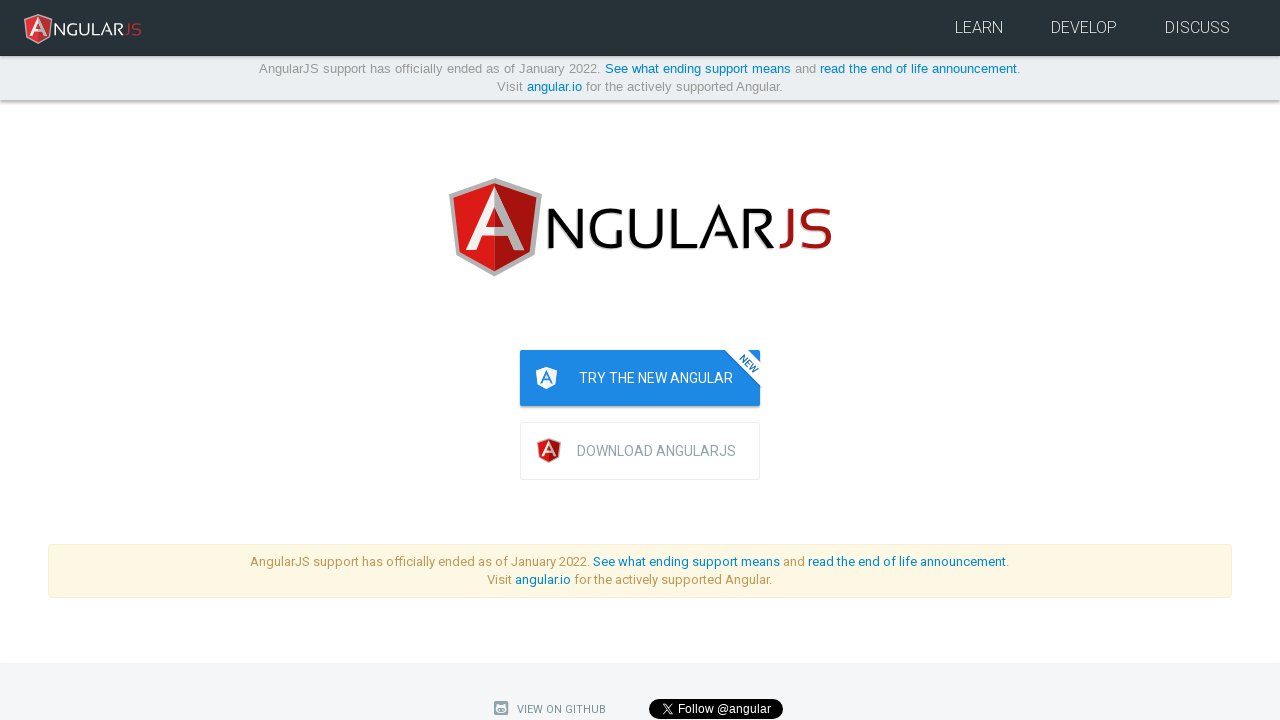

Filled todo input field with 'write a protractor test' on [ng-model="todoList.todoText"]
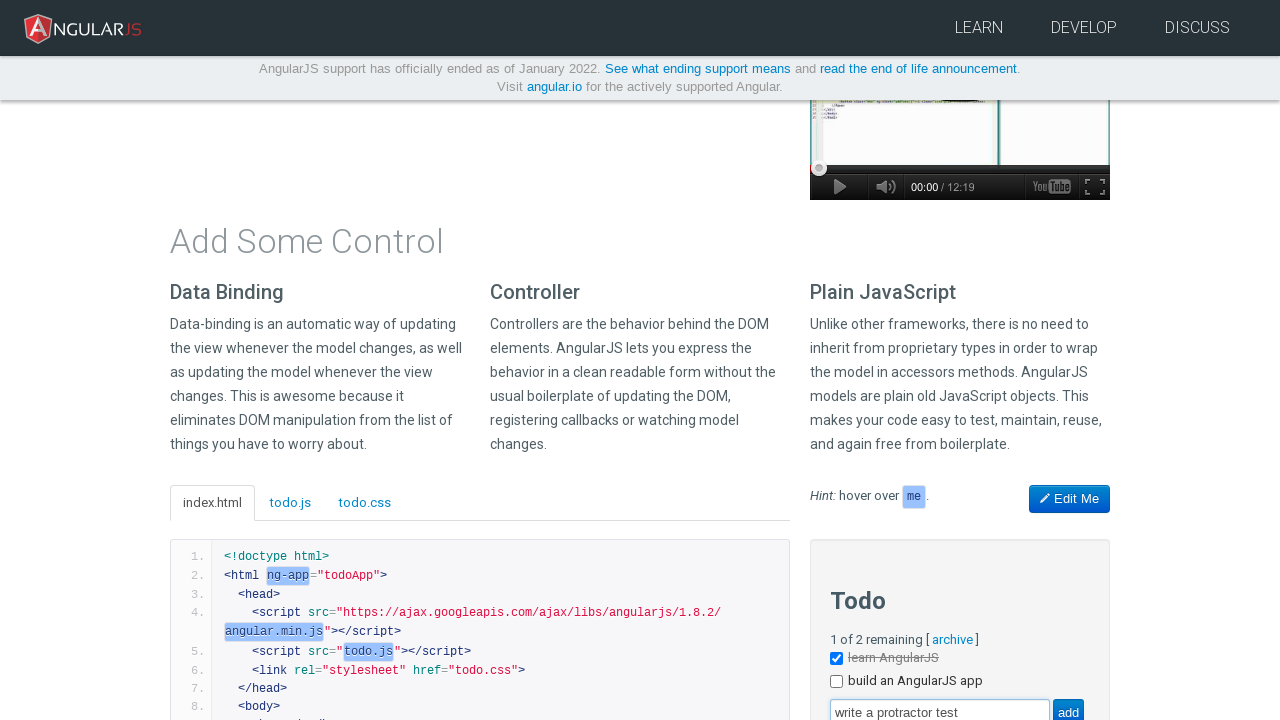

Clicked add button to submit new todo at (1068, 706) on [value="add"]
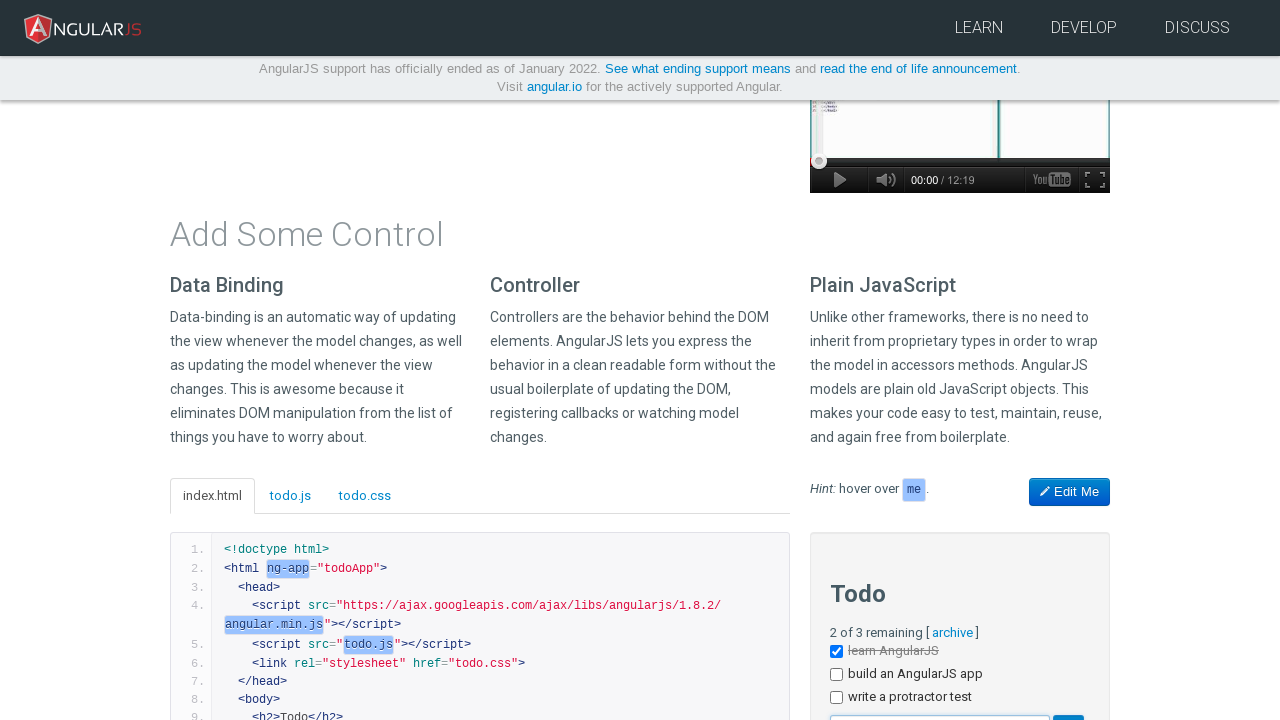

New todo 'write a protractor test' successfully added to the list
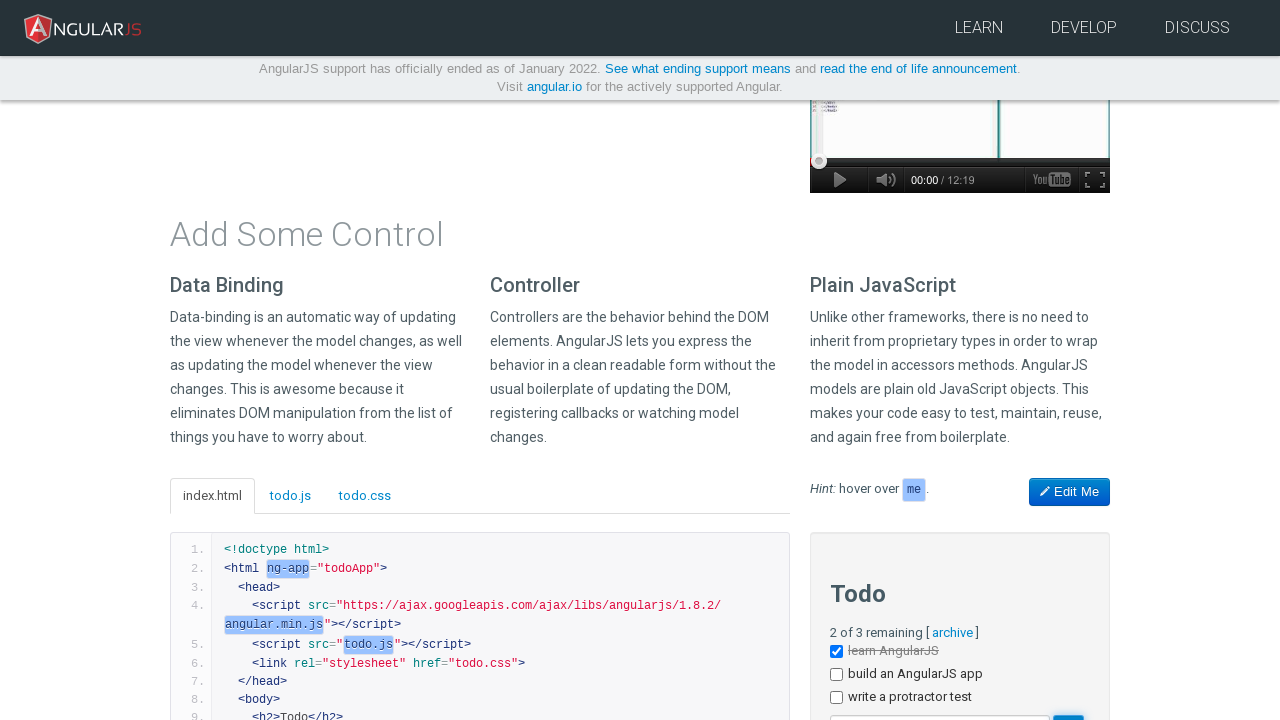

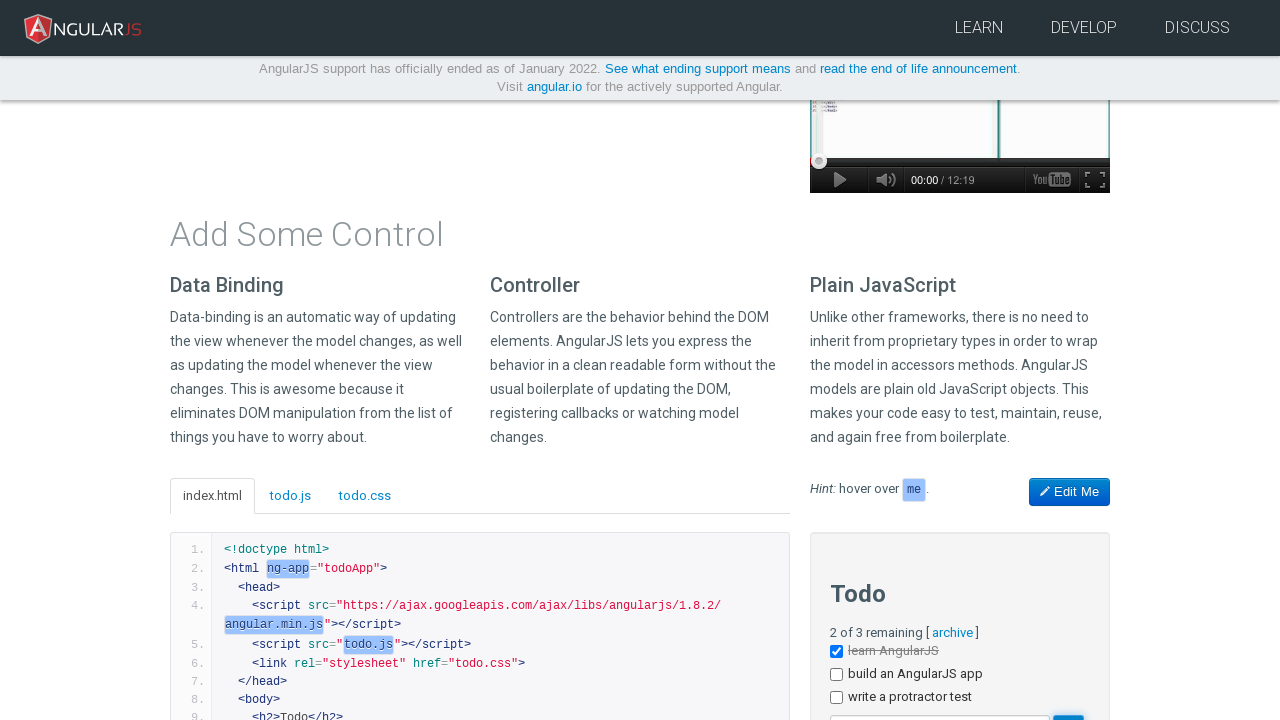